Tests mouse hover functionality by showing hidden content and clicking on menu items

Starting URL: https://rahulshettyacademy.com/AutomationPractice/

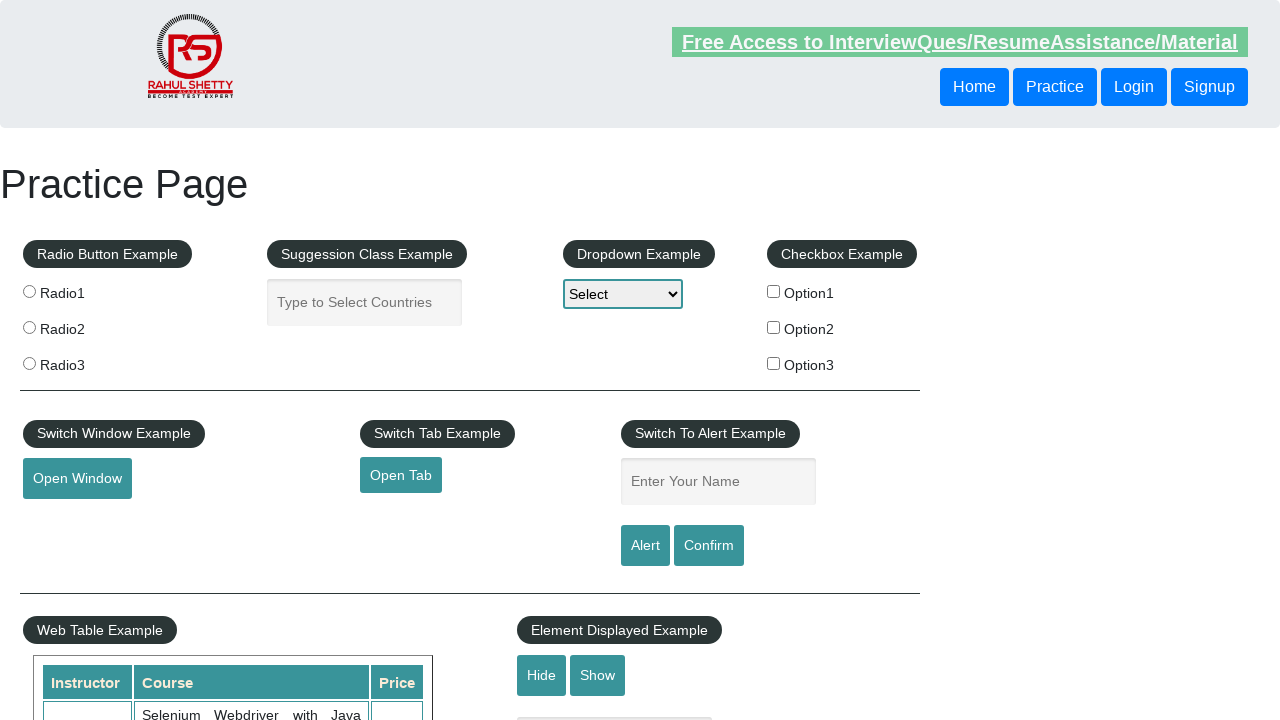

Revealed hidden mouse hover content by setting display to block
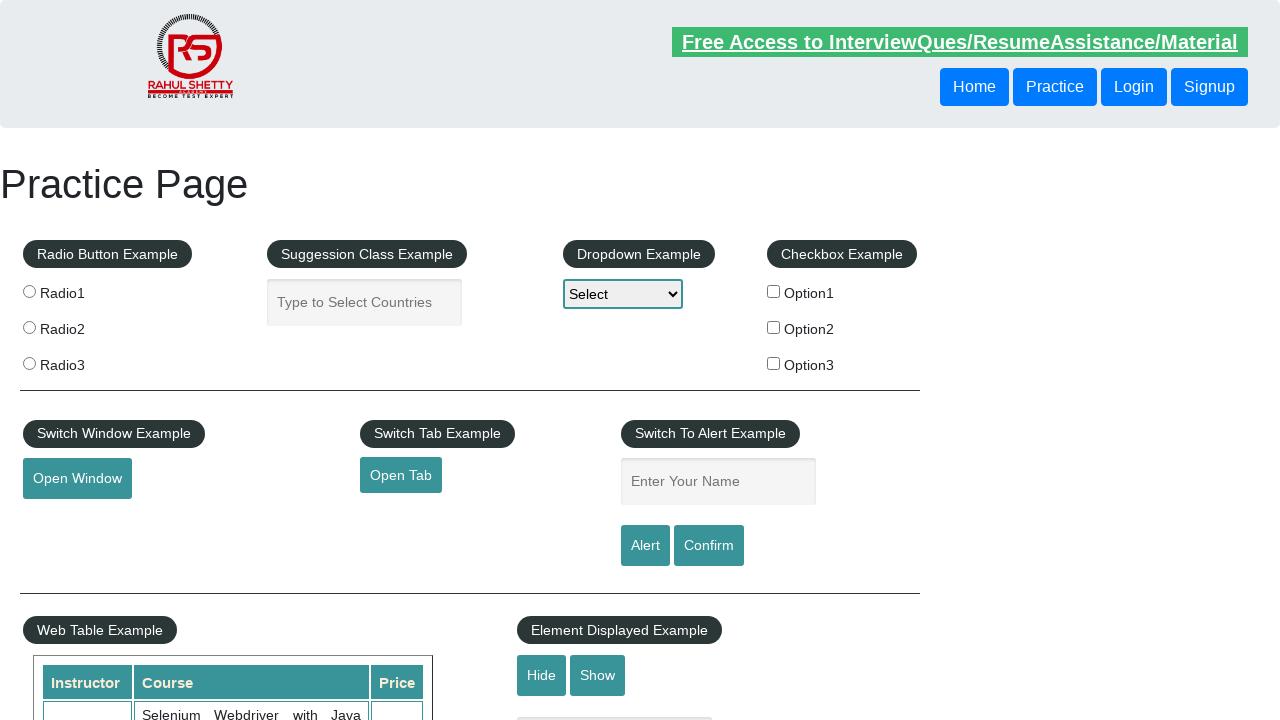

Clicked on the Top menu item at (103, 360) on internal:text="Top"i
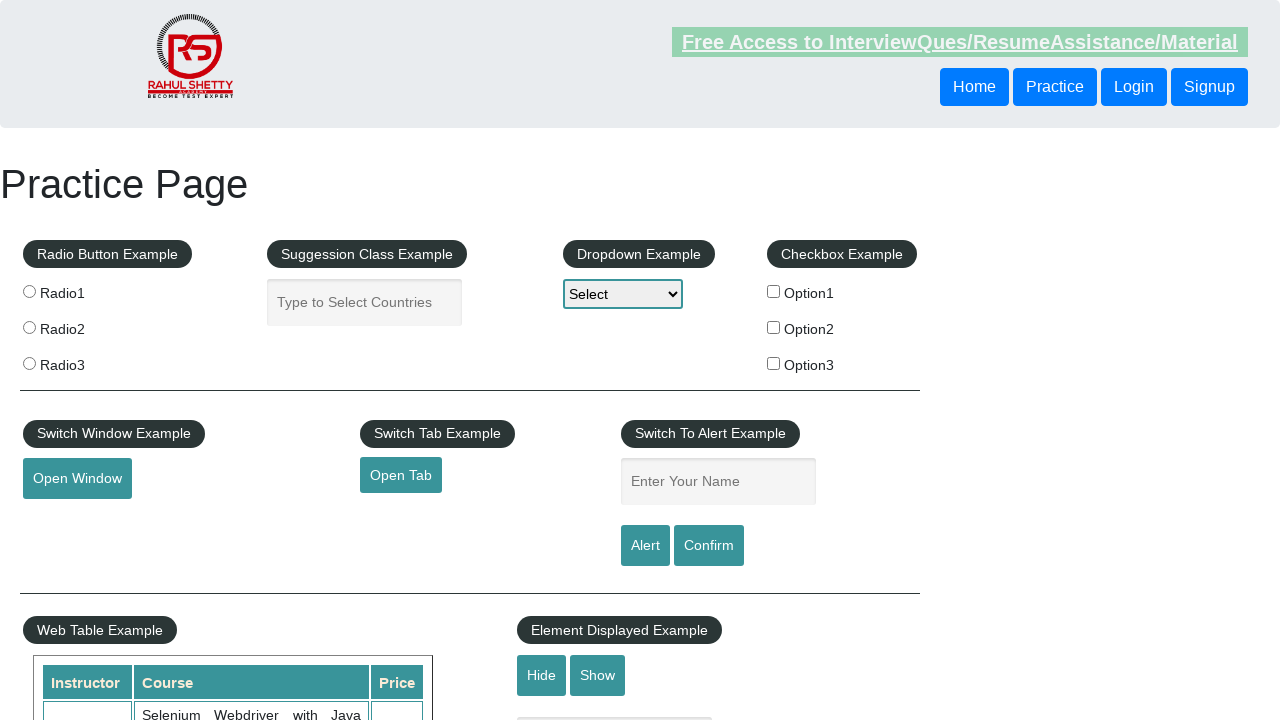

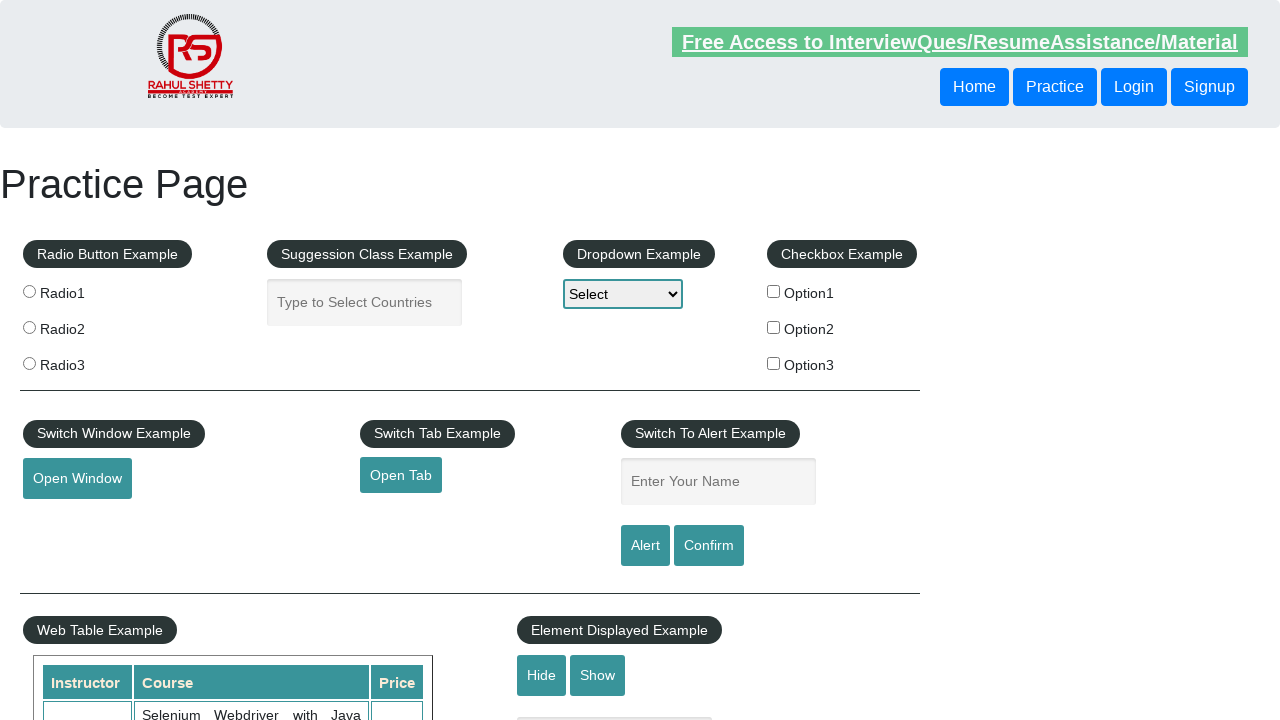